Fills out a simple form with first name, last name, email, phone number, and message fields, then submits the form.

Starting URL: https://v1.training-support.net/selenium/simple-form

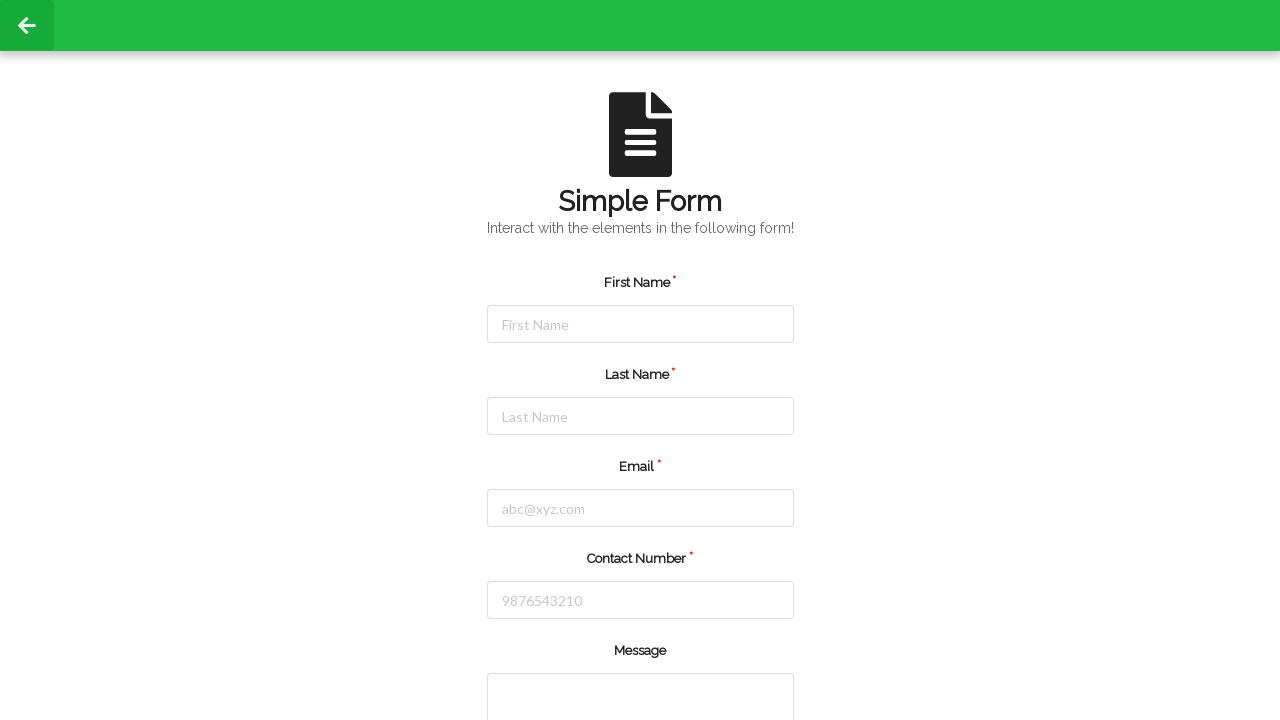

Filled first name field with 'punit' on #firstName
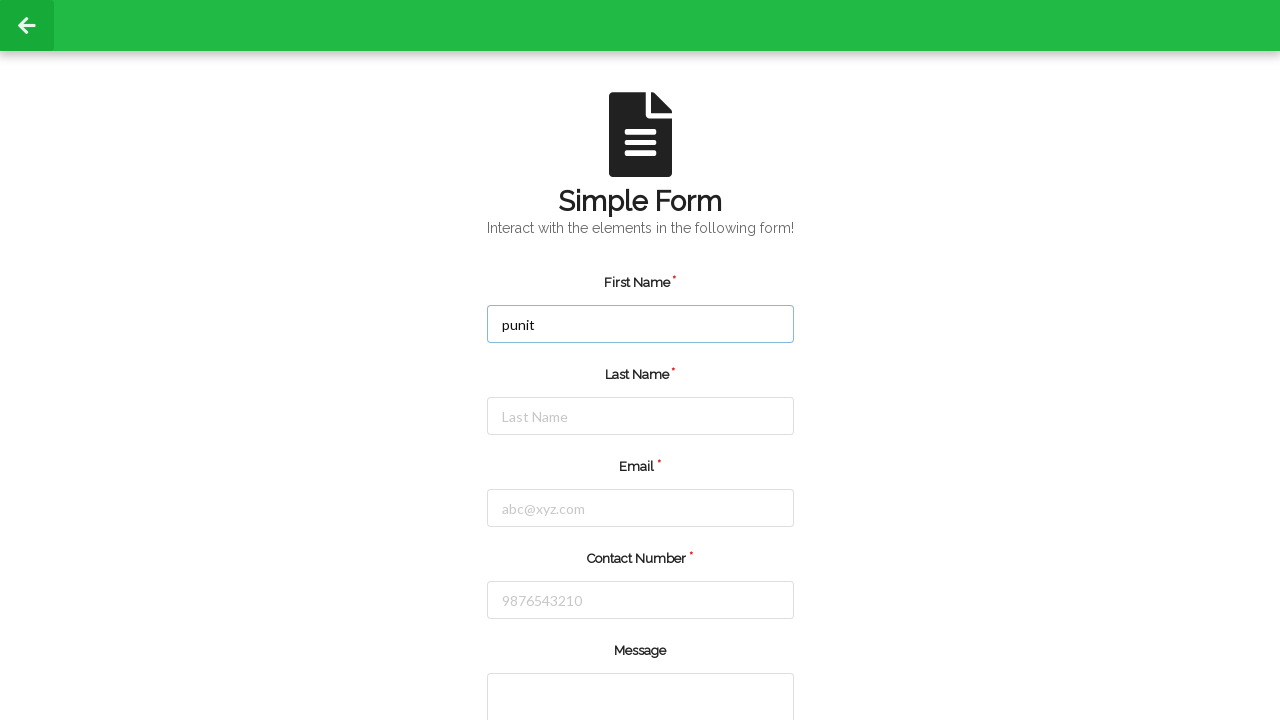

Filled last name field with 'kumar' on #lastName
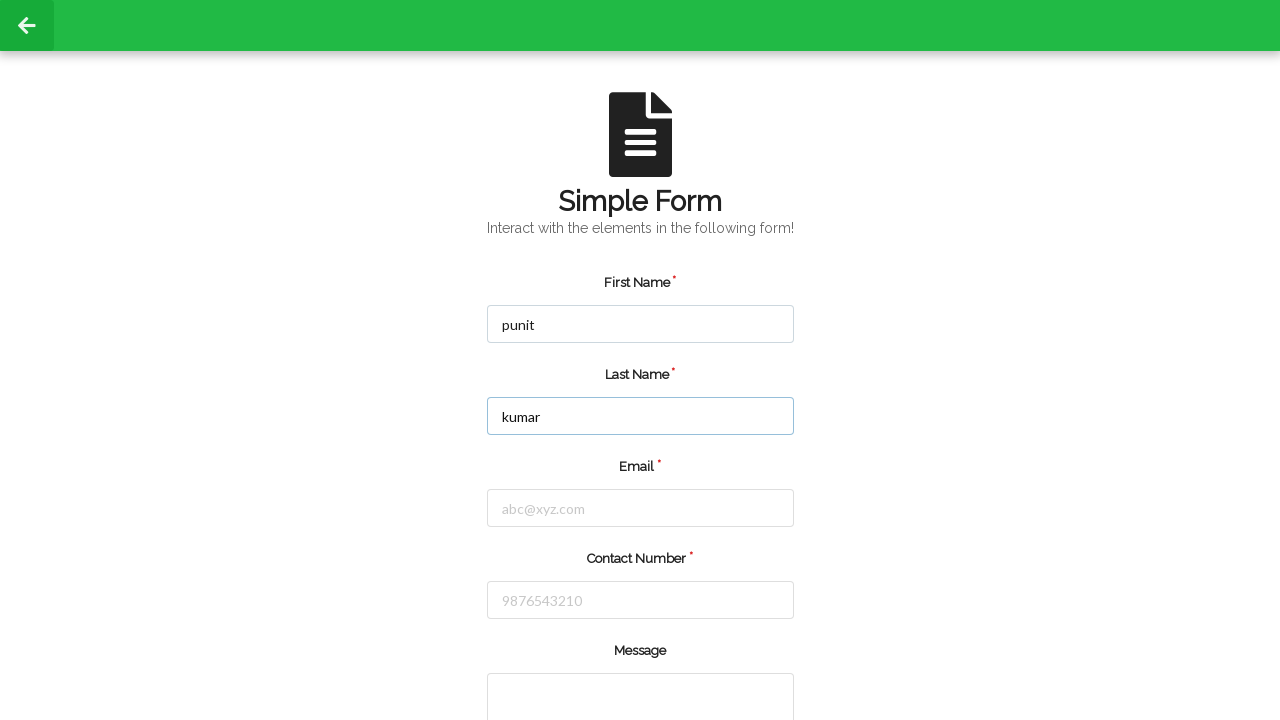

Filled email field with 'punit@gmail.com' on #email
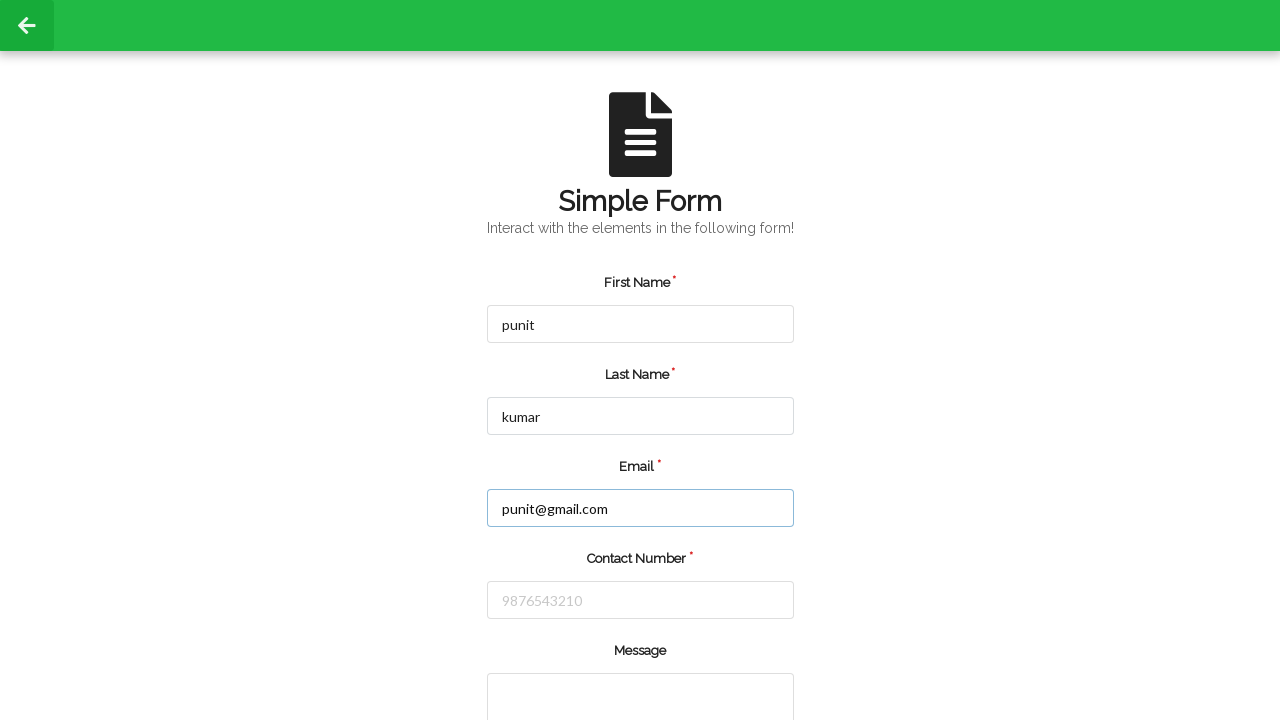

Filled phone number field with '770000890' on [placeholder='9876543210']
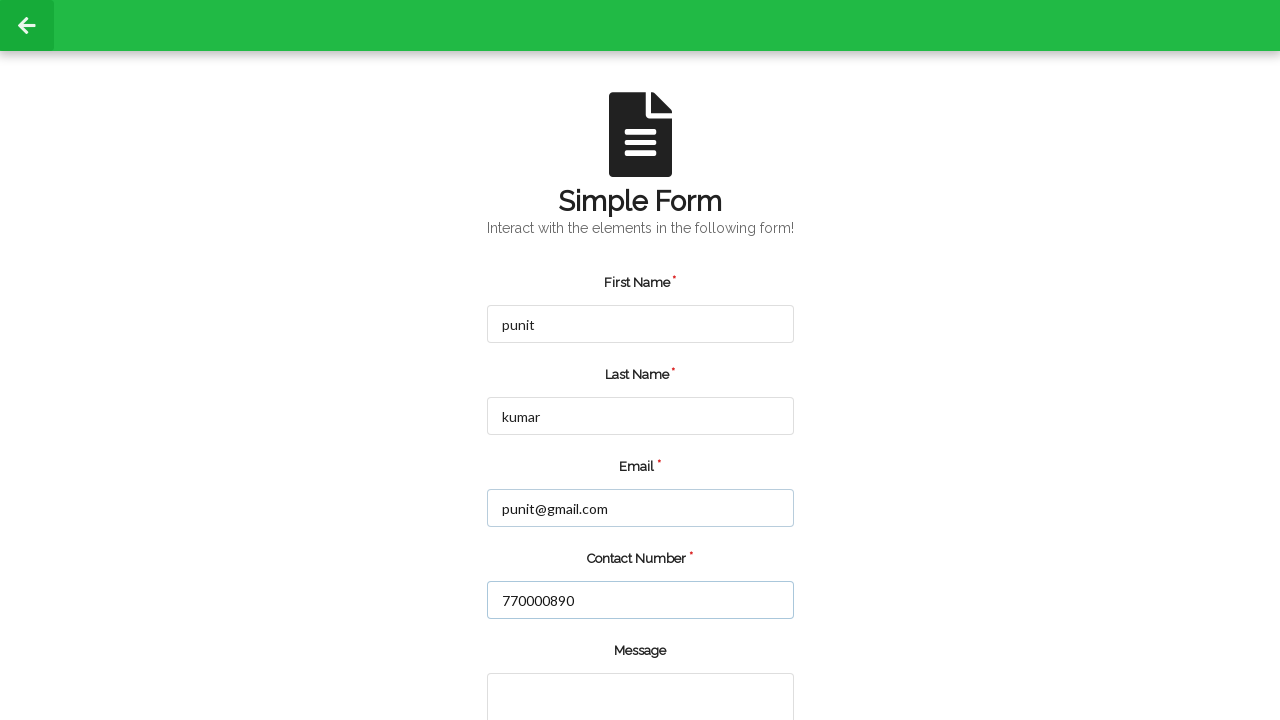

Filled message textarea with 'happy teacher day sir' on [rows='2']
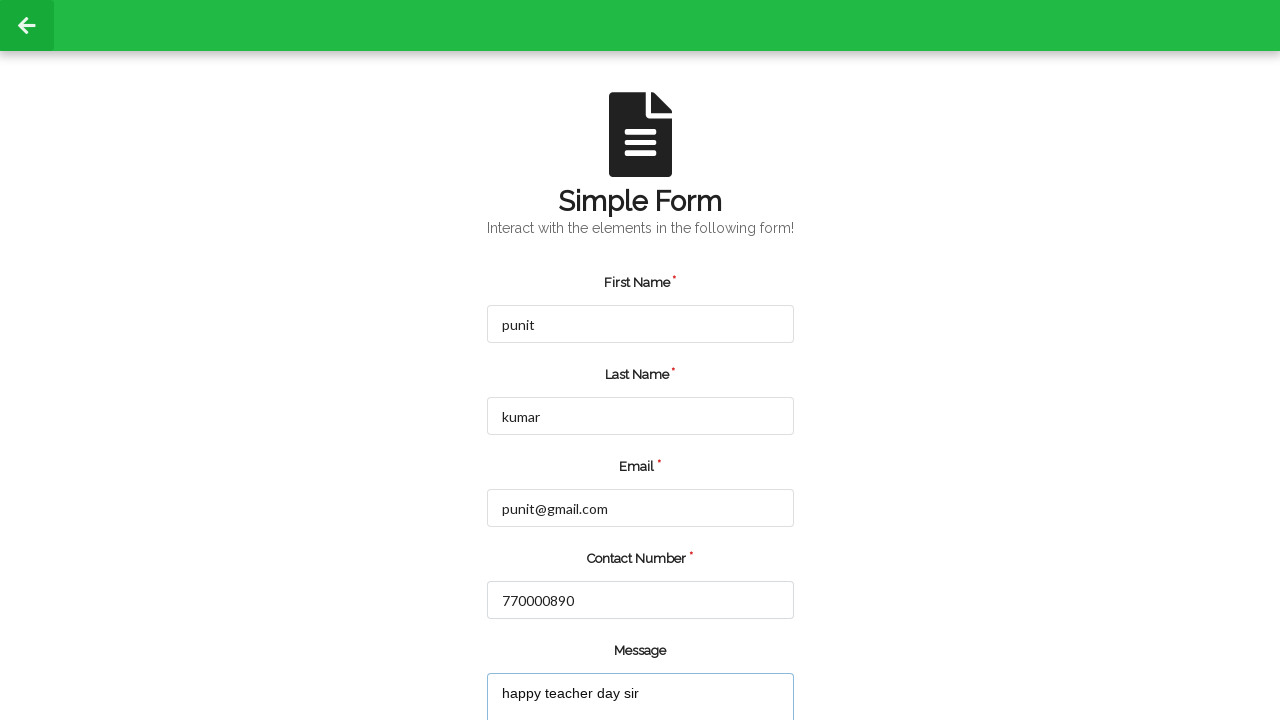

Clicked submit button to submit the form at (558, 660) on input[type='submit'].ui.green.button
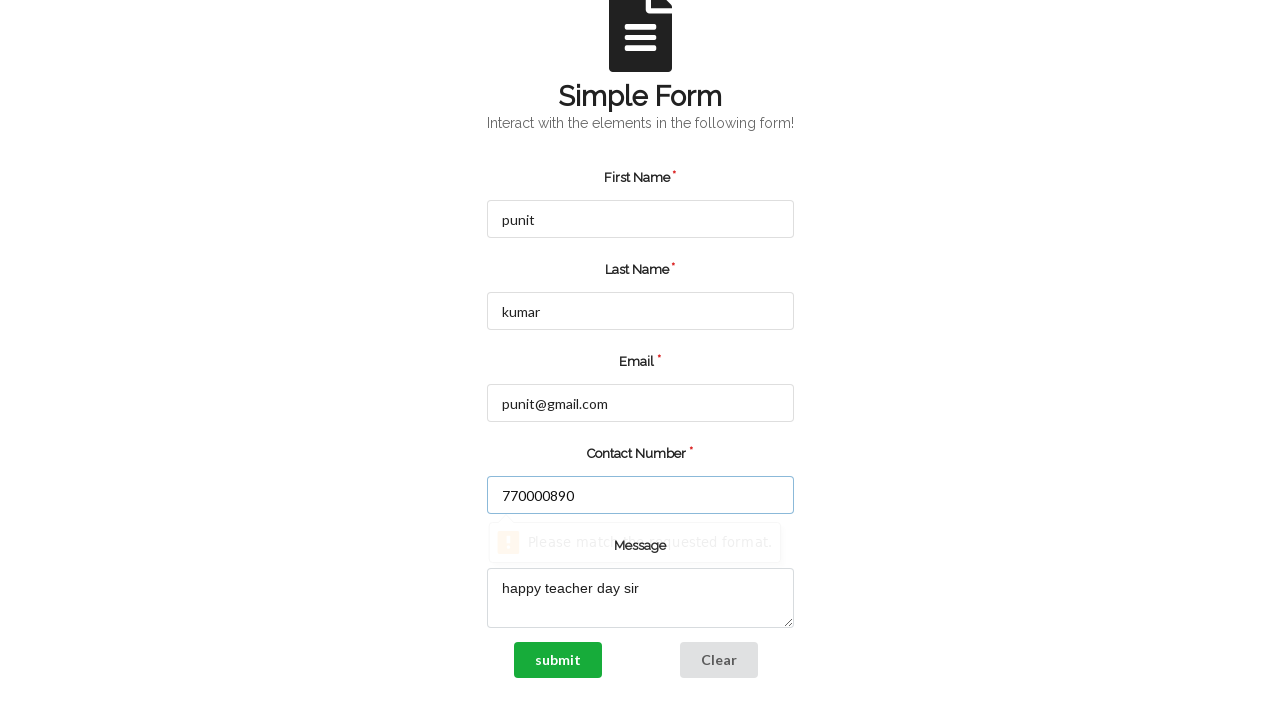

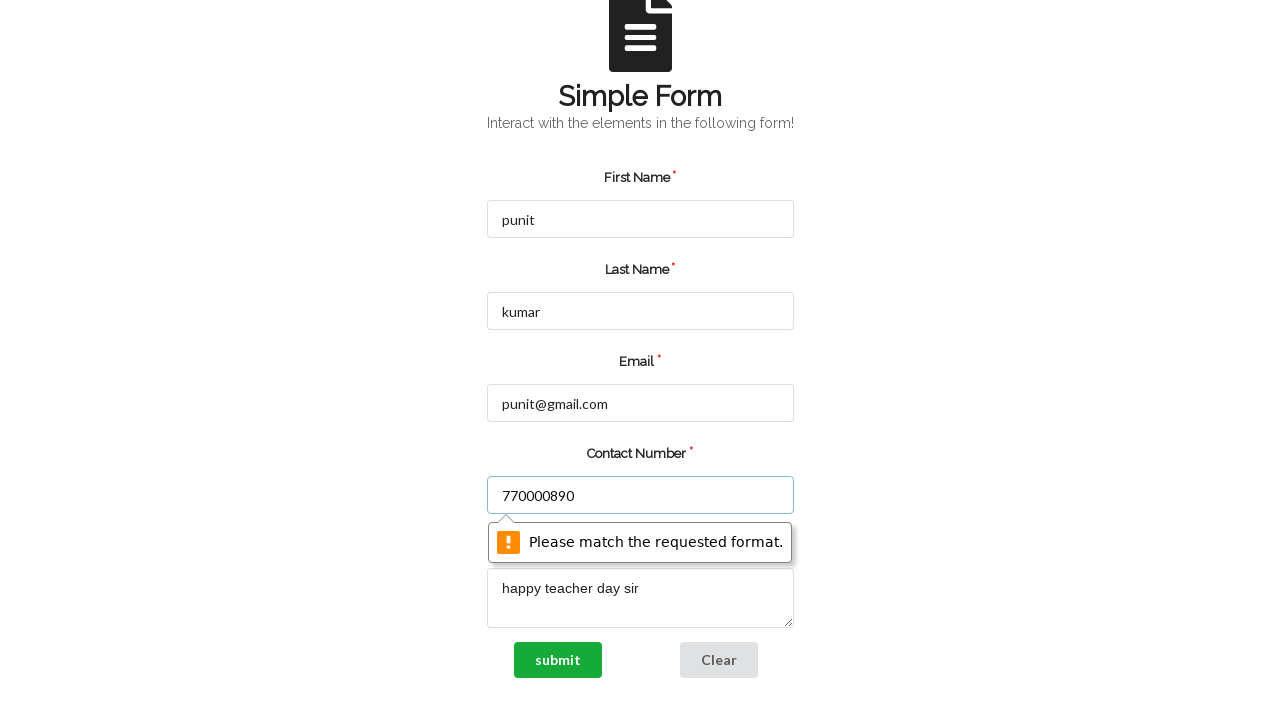